Tests filling the entire feedback form with name, age, language, gender, and rating, then submitting and verifying the data appears correctly on the result page

Starting URL: https://uljanovs.github.io/site/tasks/provide_feedback

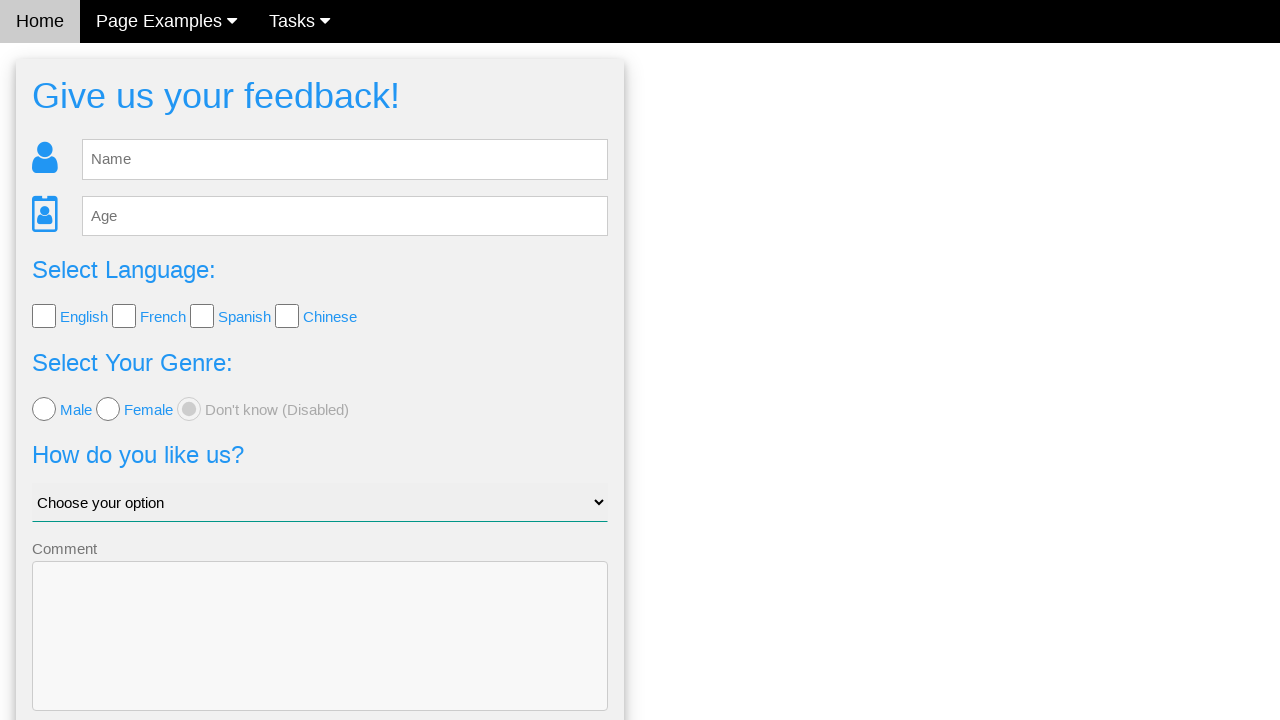

Waited for feedback form to load
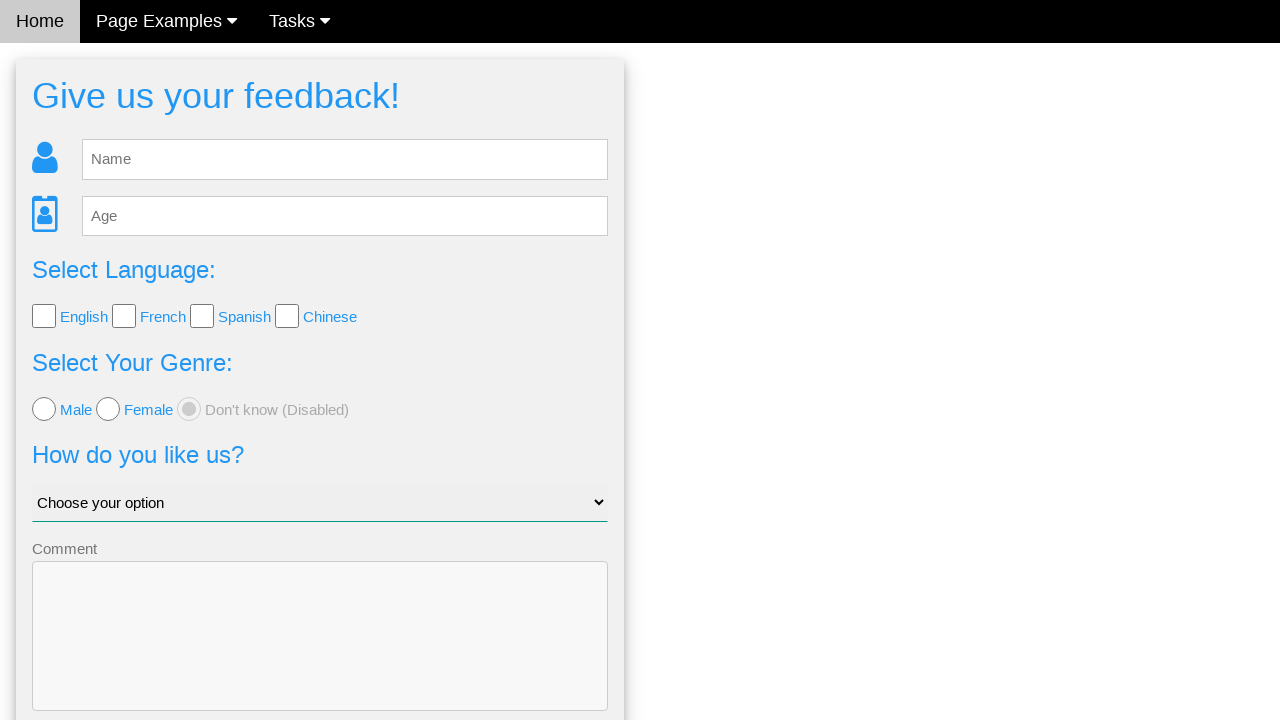

Filled name field with 'Marcus' on #fb_name
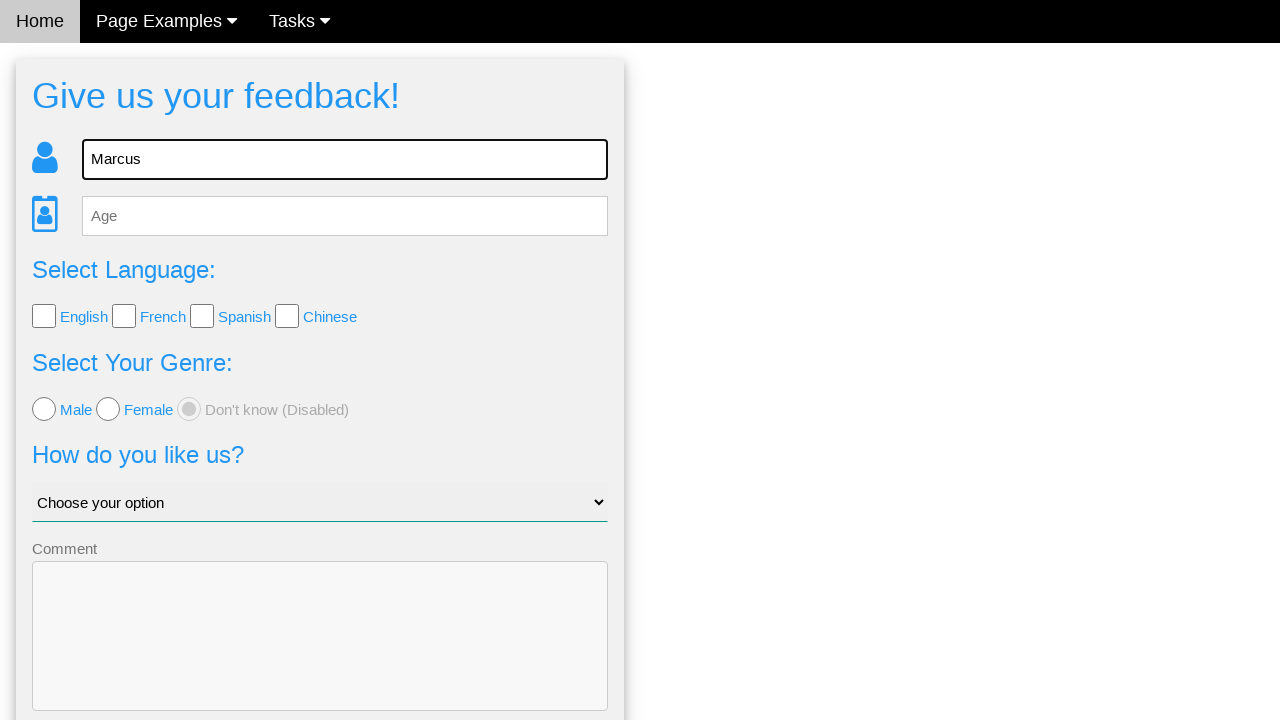

Filled age field with '28' on #fb_age
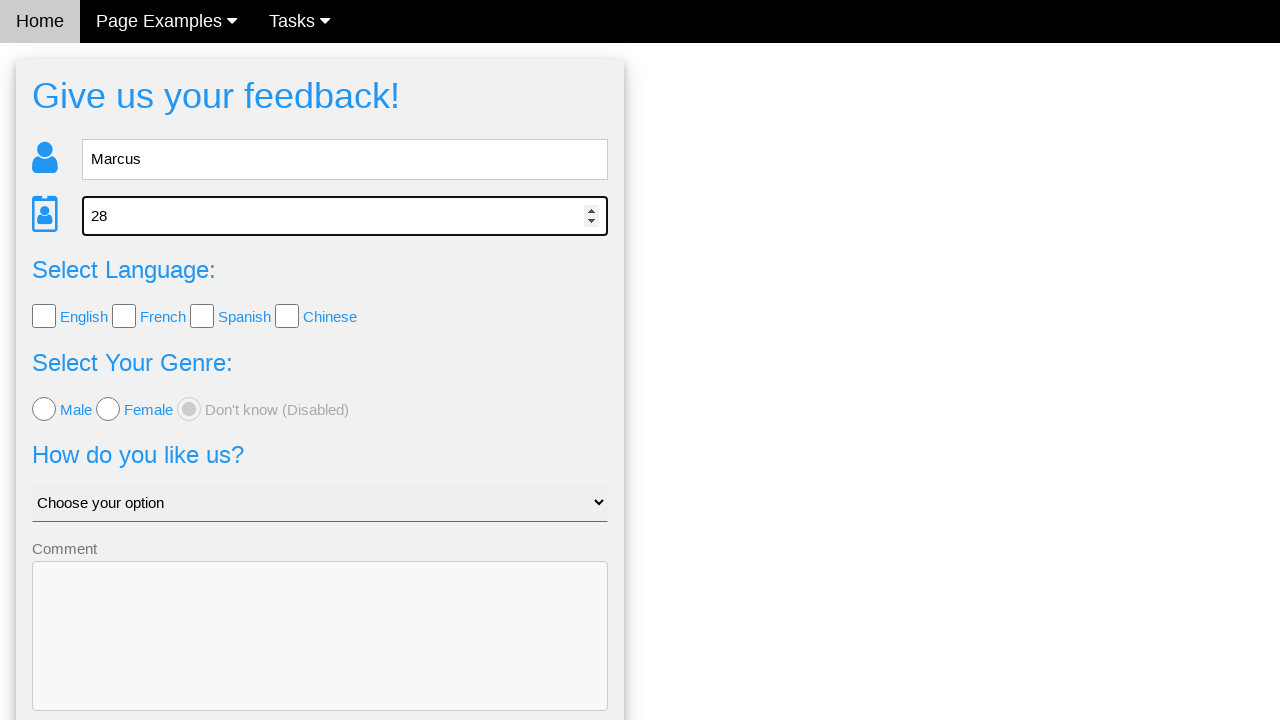

Selected English language checkbox at (44, 316) on #lang_check > input:nth-child(2)
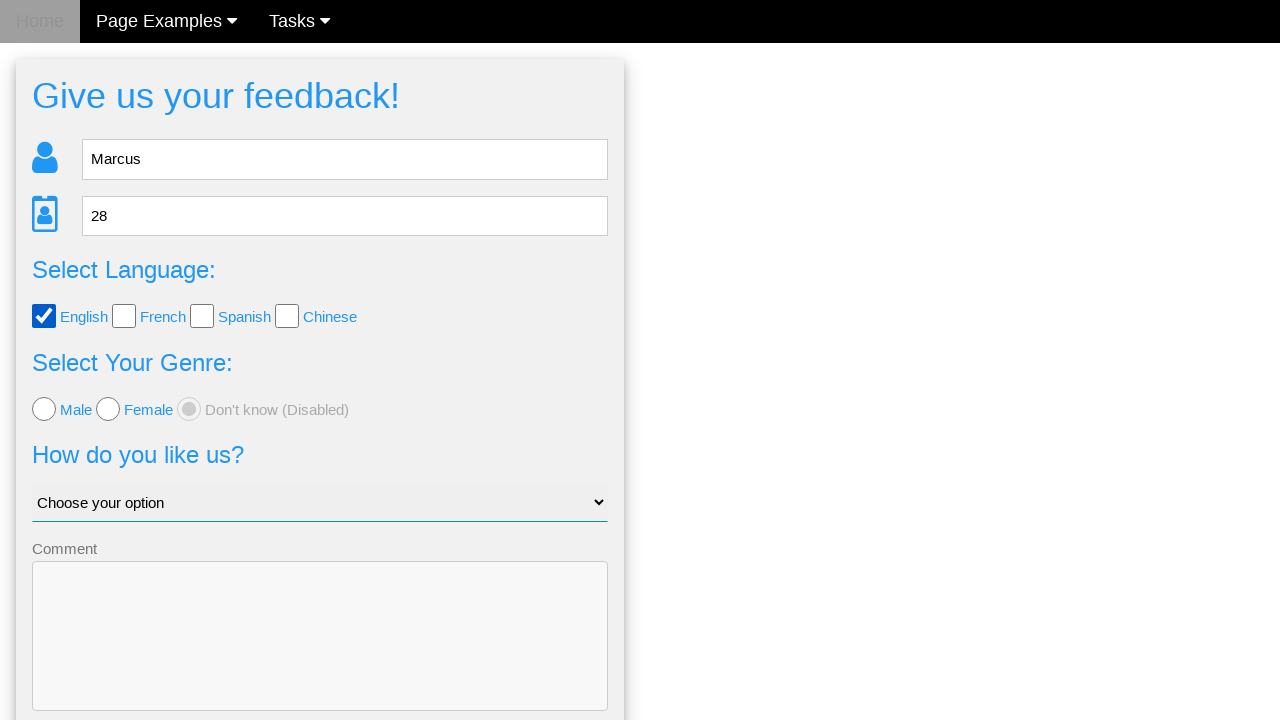

Selected male gender radio button at (44, 409) on #fb_form > form > div:nth-child(4) > input:nth-child(2)
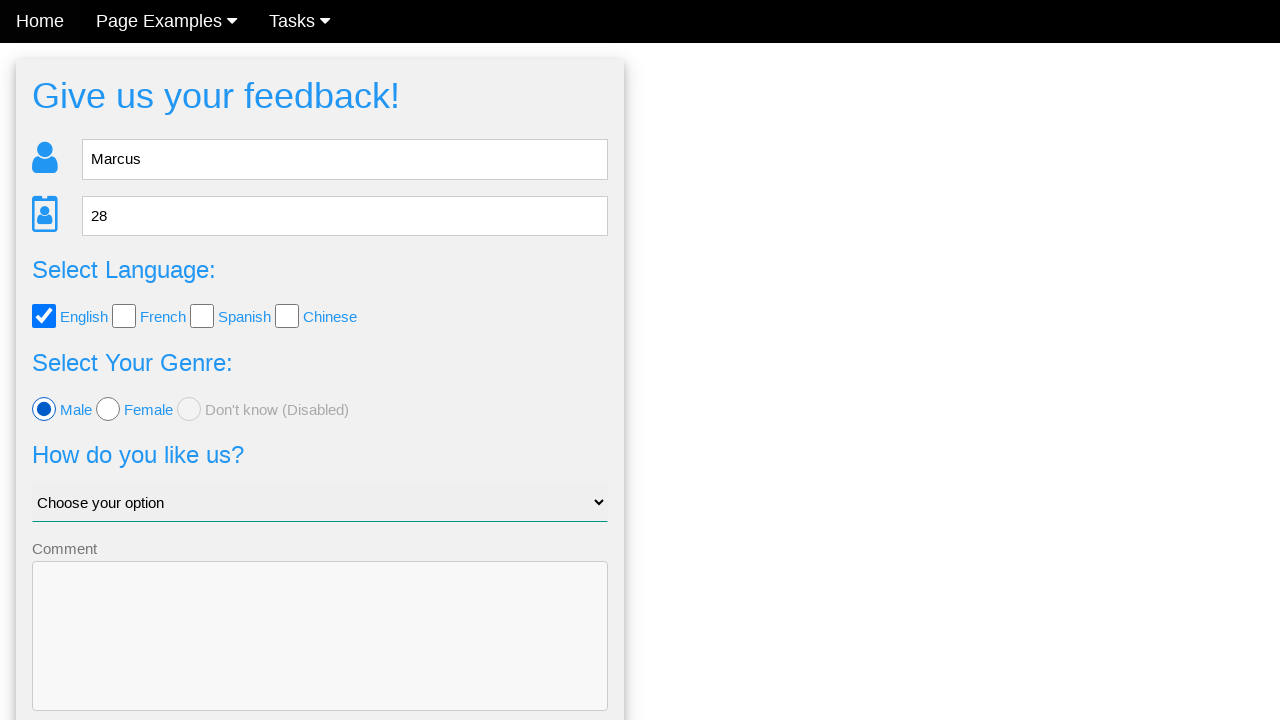

Selected 'Good' option from rating dropdown on #like_us
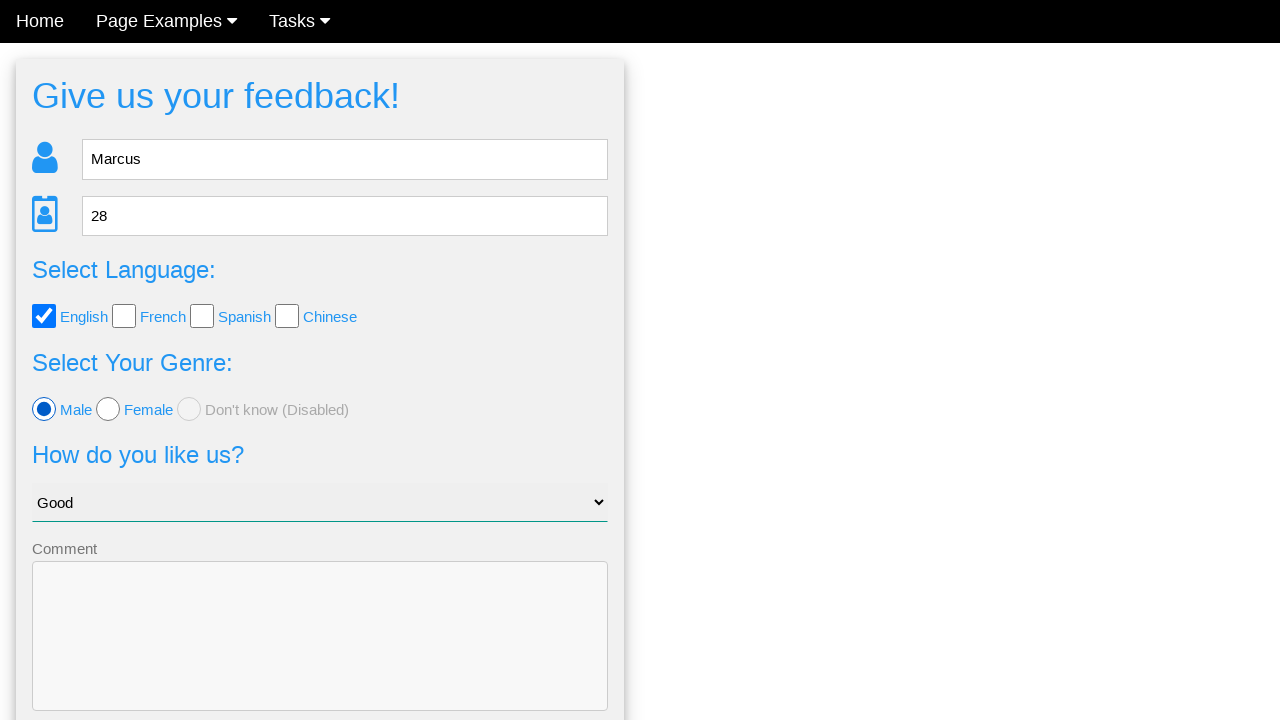

Clicked Send button to submit feedback form at (320, 656) on #fb_form > form > button
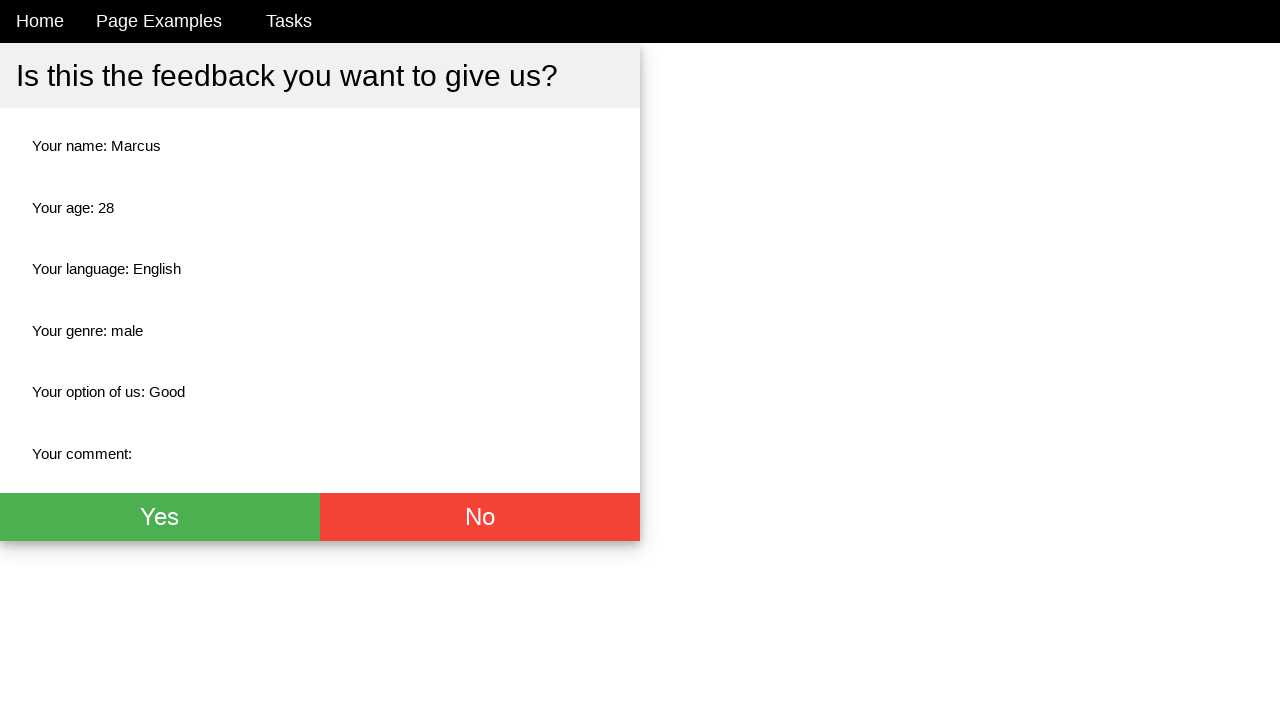

Result page loaded and name field is visible
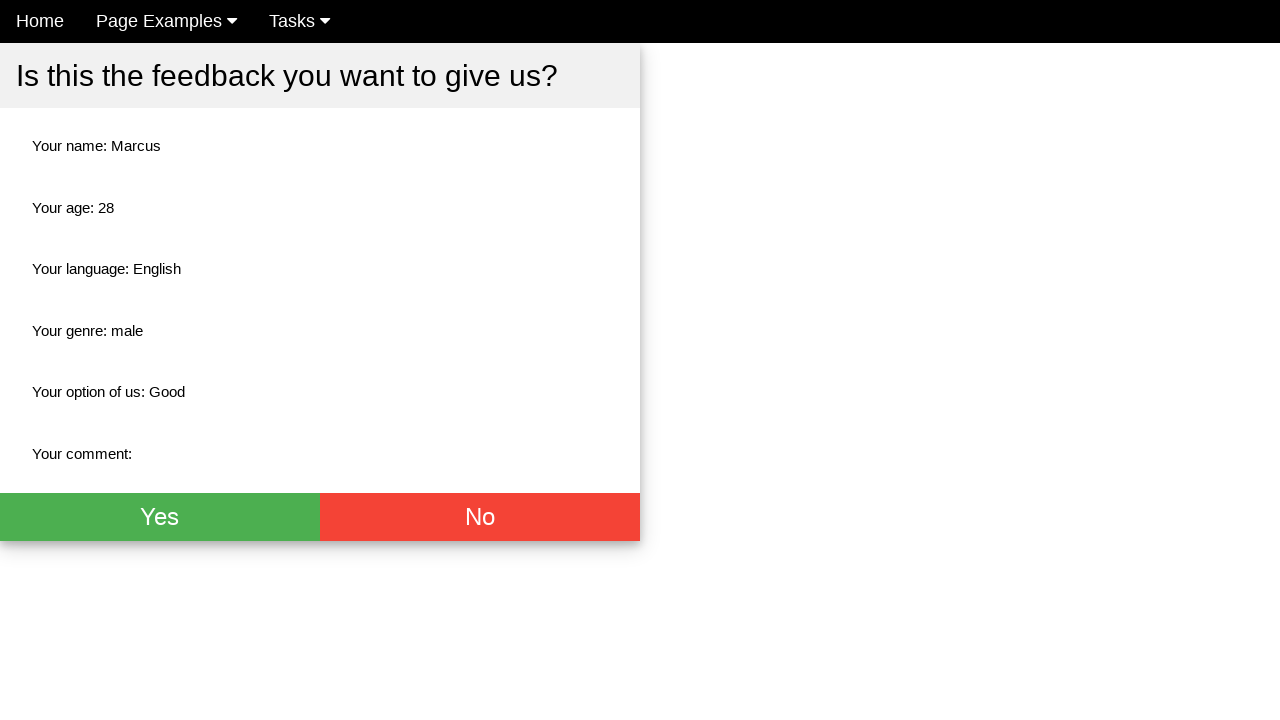

Verified name field displays 'Marcus'
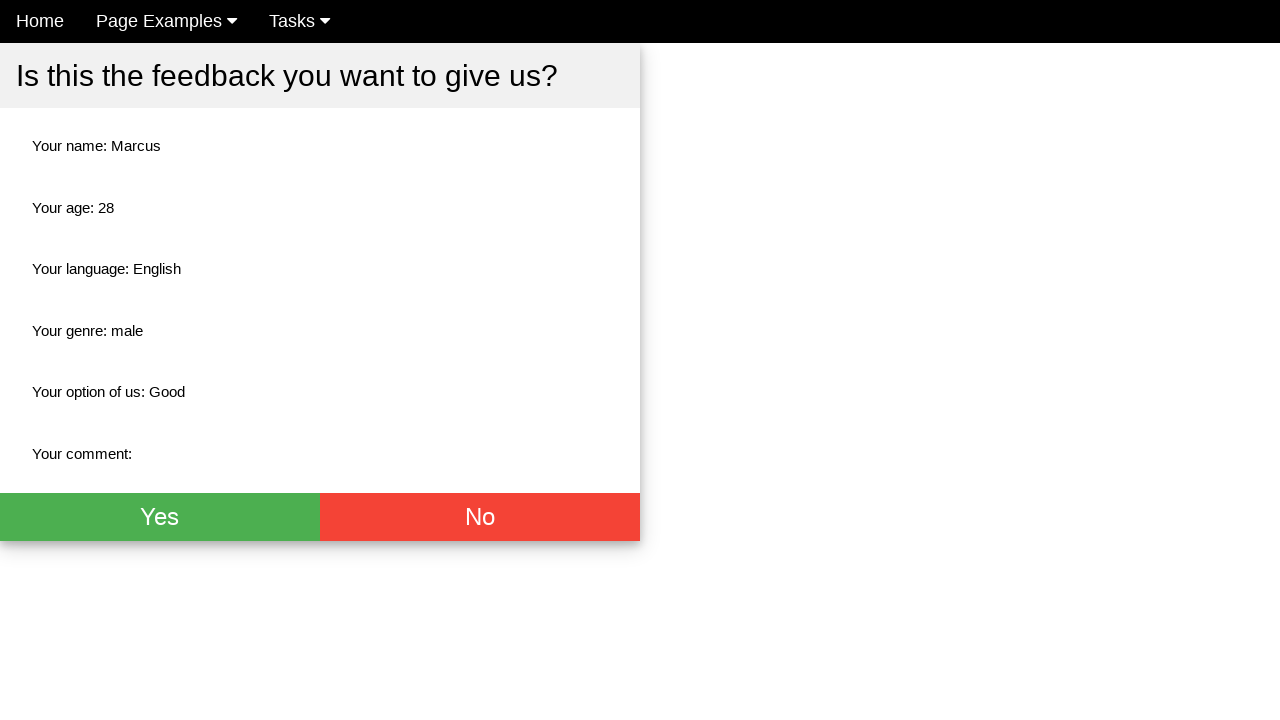

Verified age field displays '28'
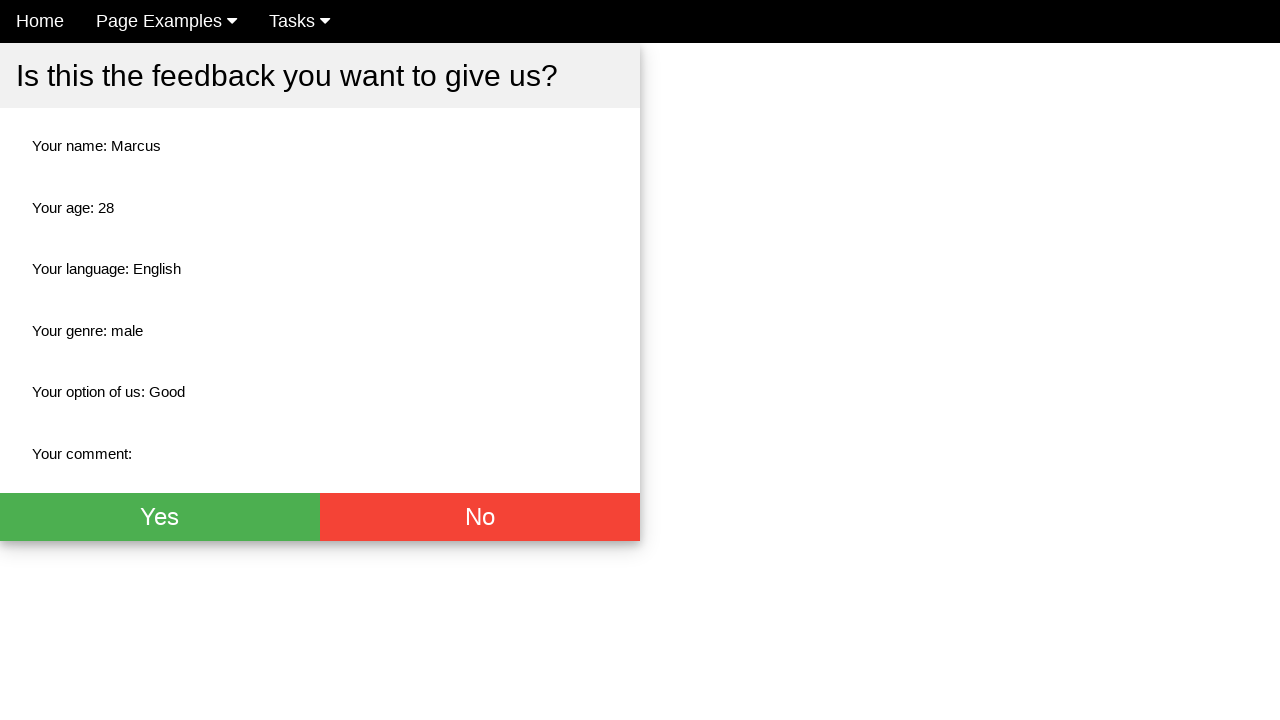

Verified language field displays 'English'
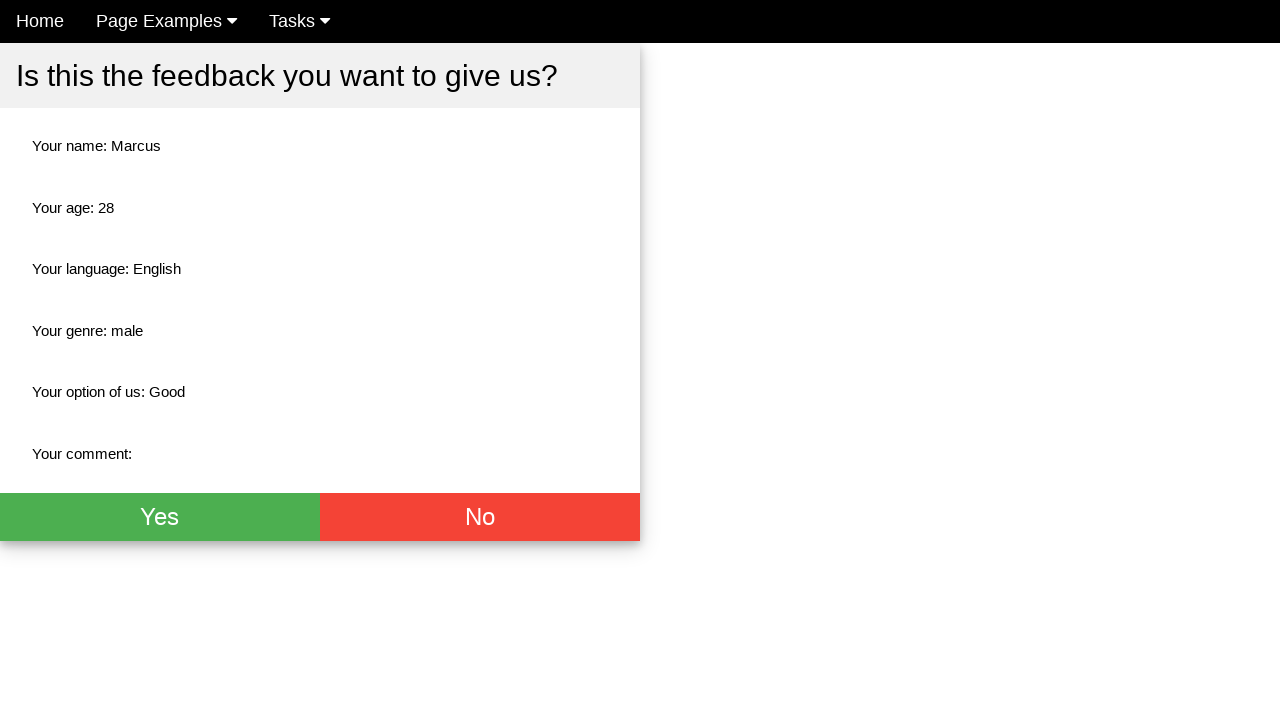

Verified gender field displays 'male'
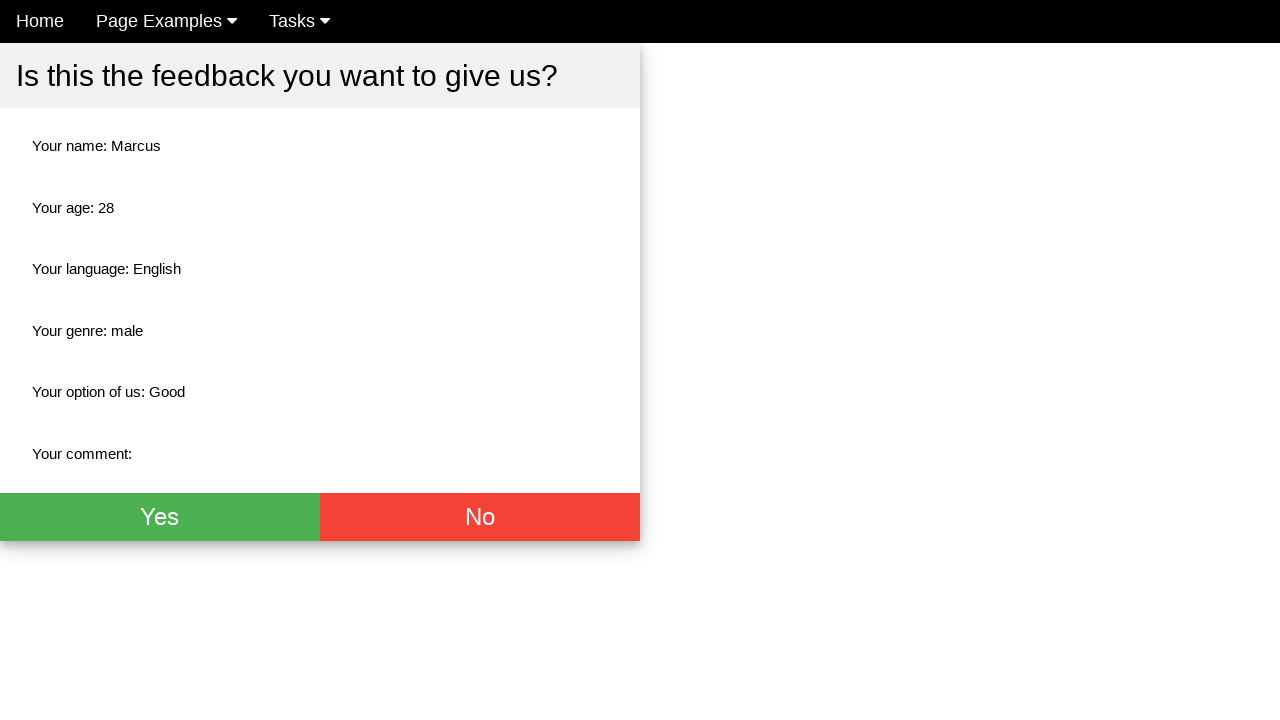

Verified rating field displays 'Good'
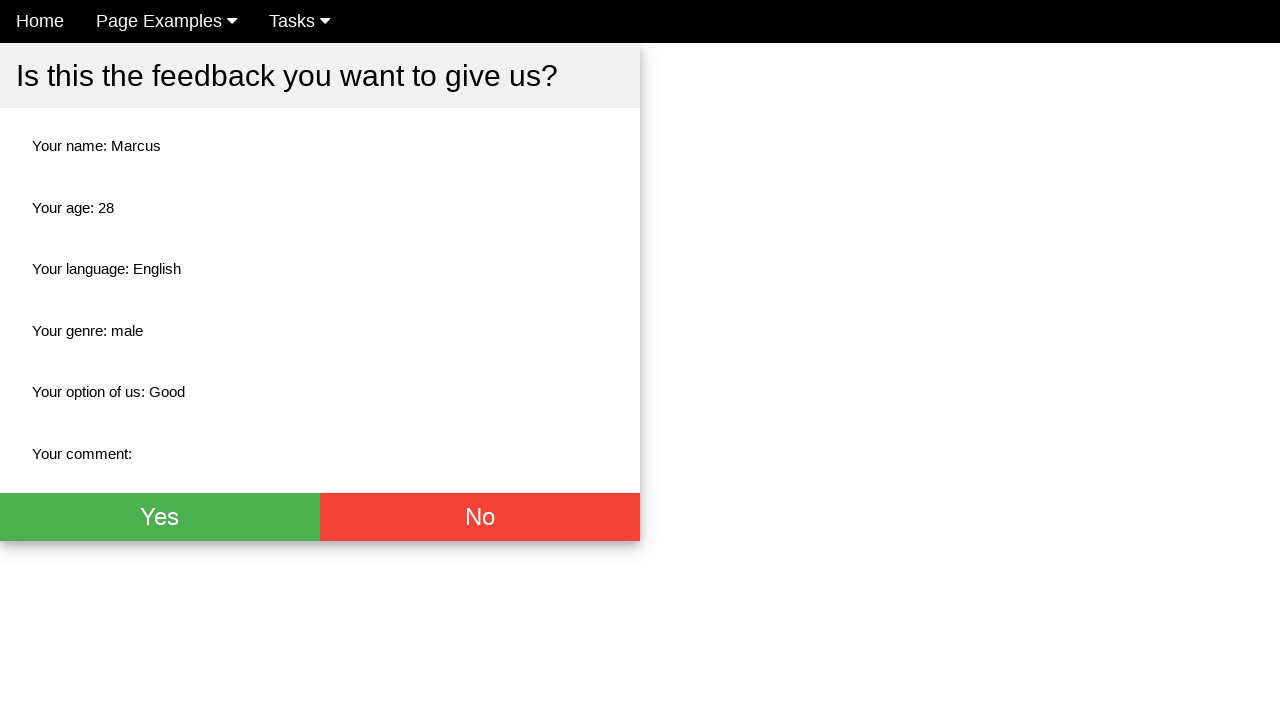

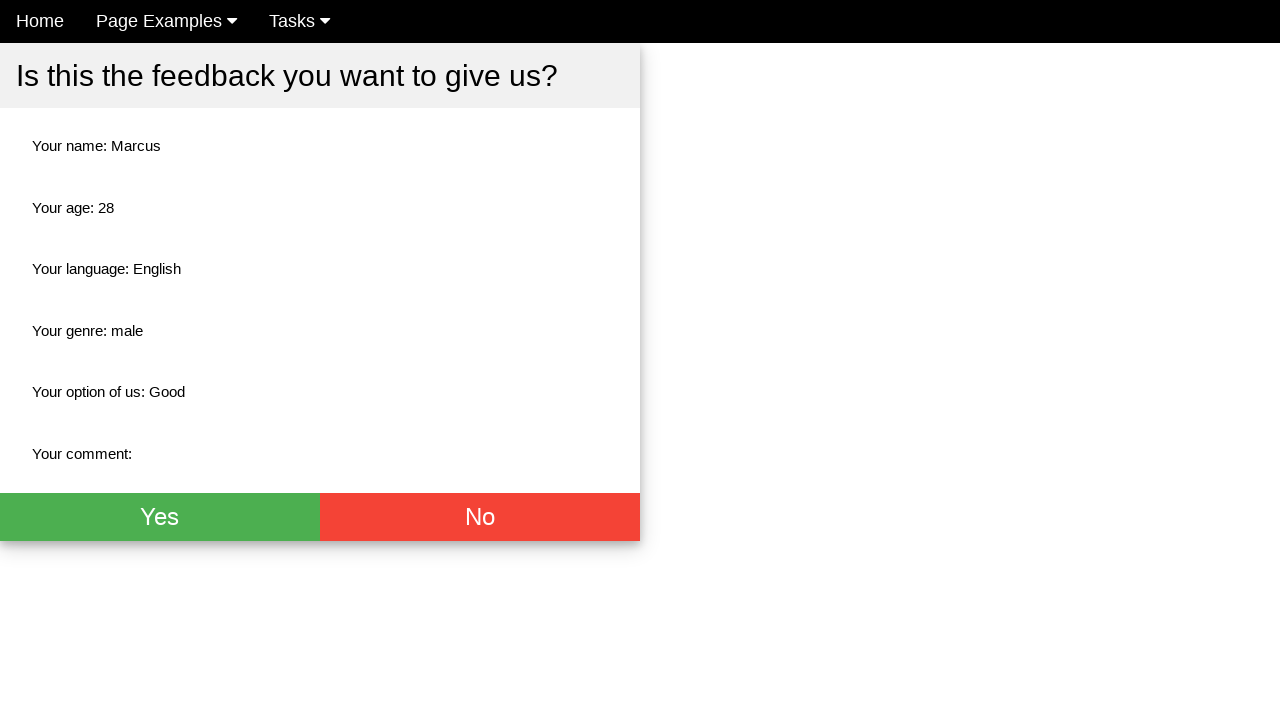